Tests the complete flight booking flow on BlazeDemo by selecting departure and destination cities, choosing a flight, filling in passenger and payment details, and verifying the purchase confirmation.

Starting URL: https://blazedemo.com/

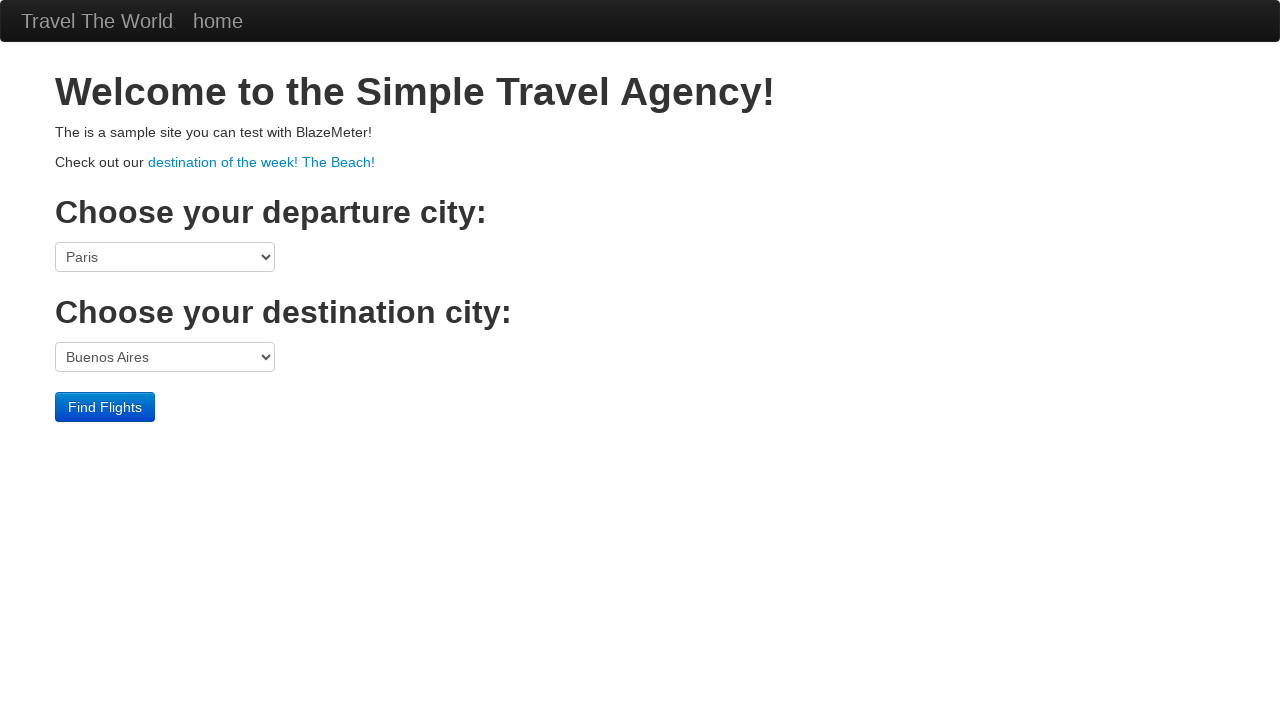

Clicked departure city dropdown at (165, 257) on select[name='fromPort']
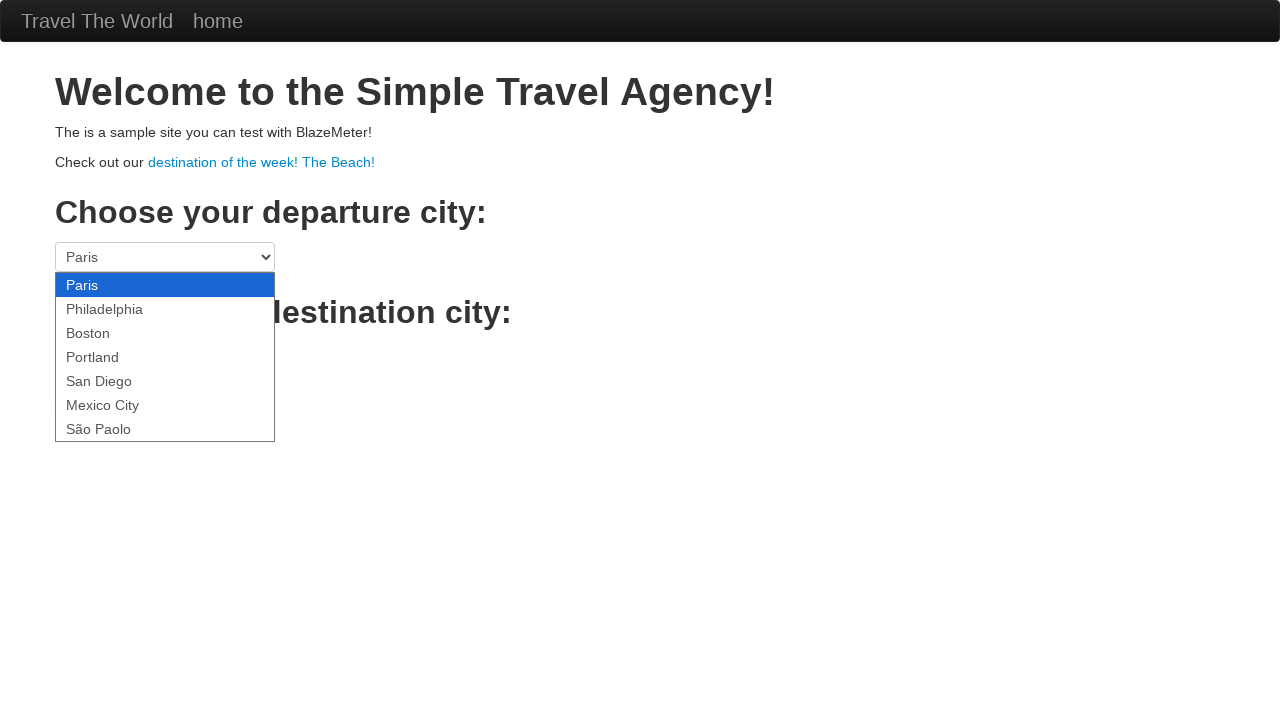

Selected São Paolo as departure city on select[name='fromPort']
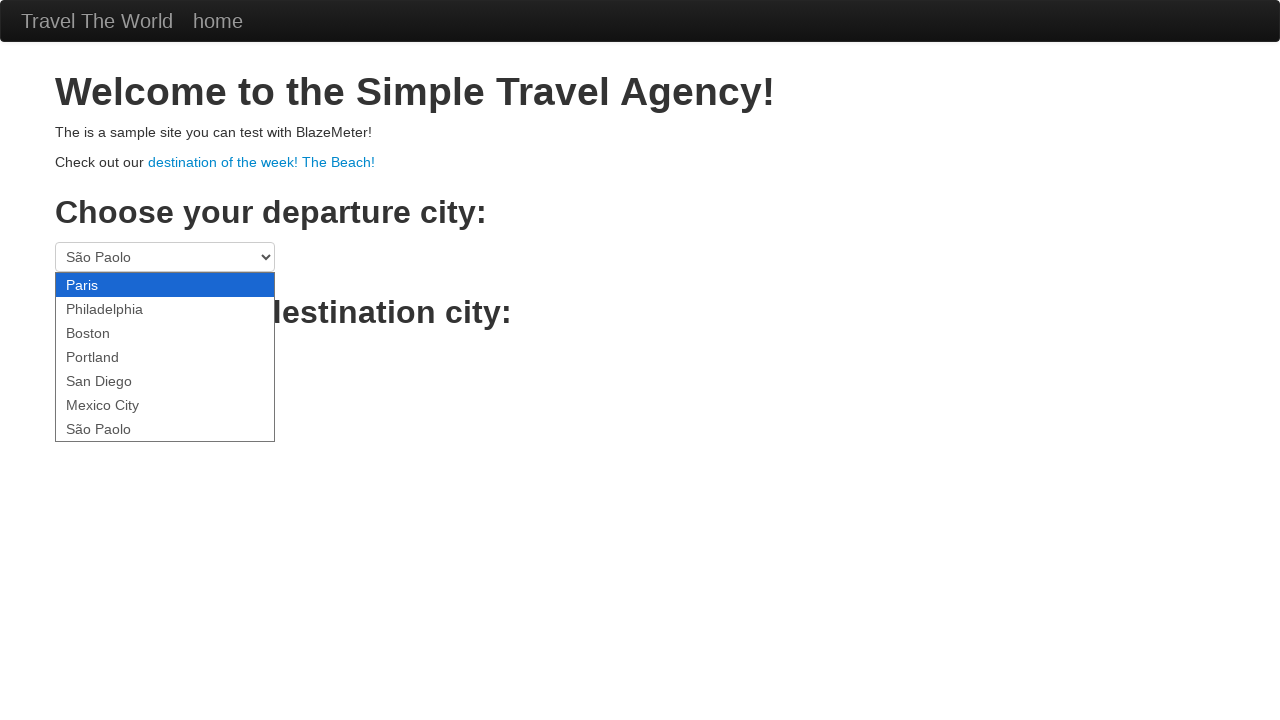

Clicked destination city dropdown at (165, 357) on select[name='toPort']
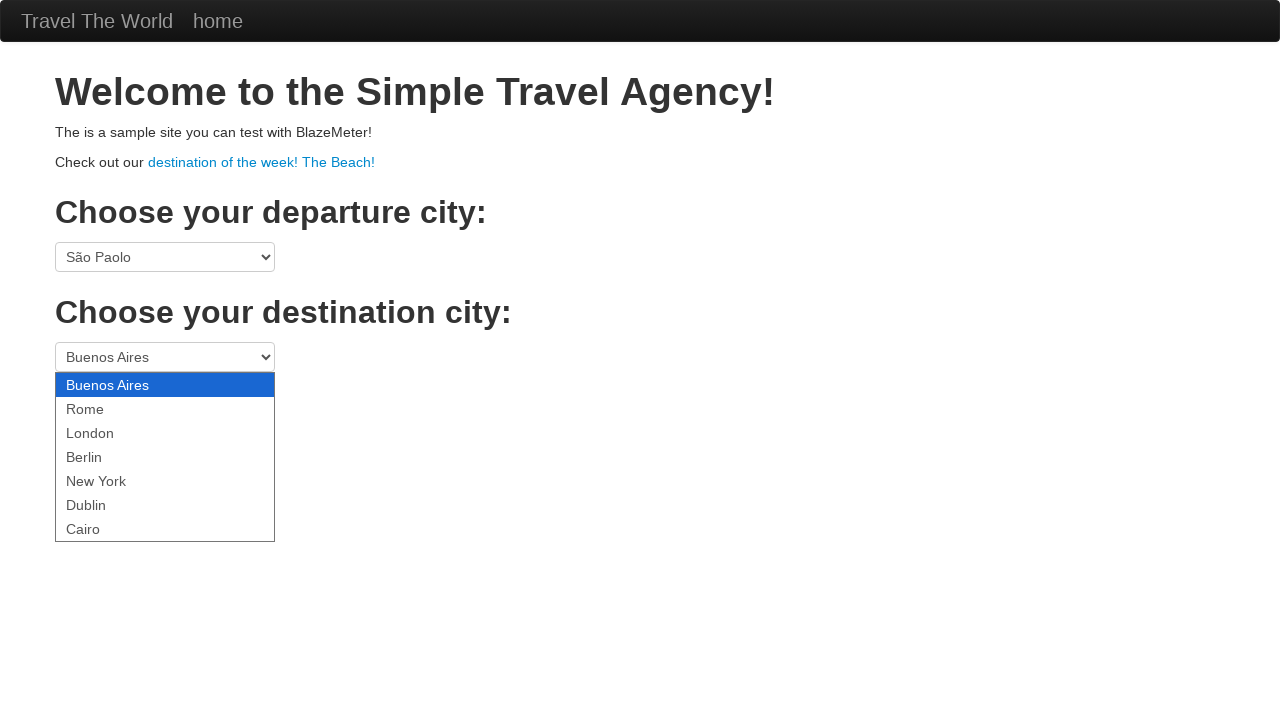

Selected New York as destination city on select[name='toPort']
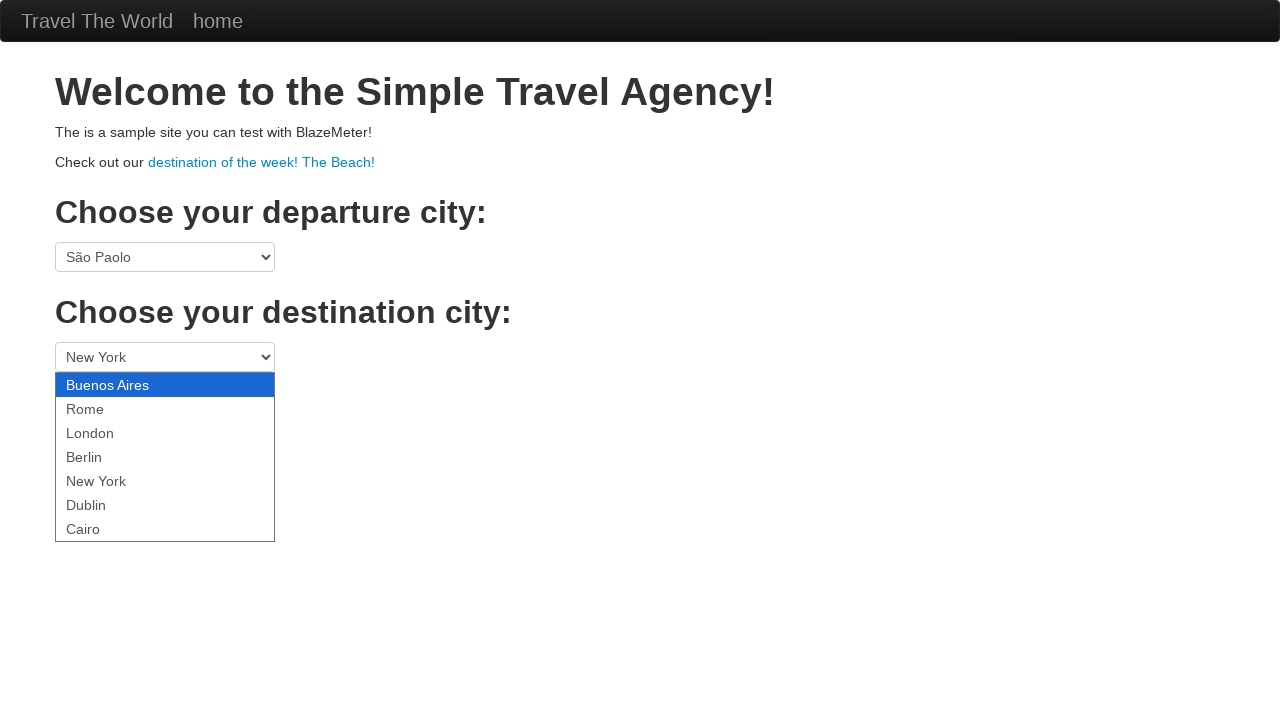

Clicked Find Flights button at (105, 407) on .btn-primary
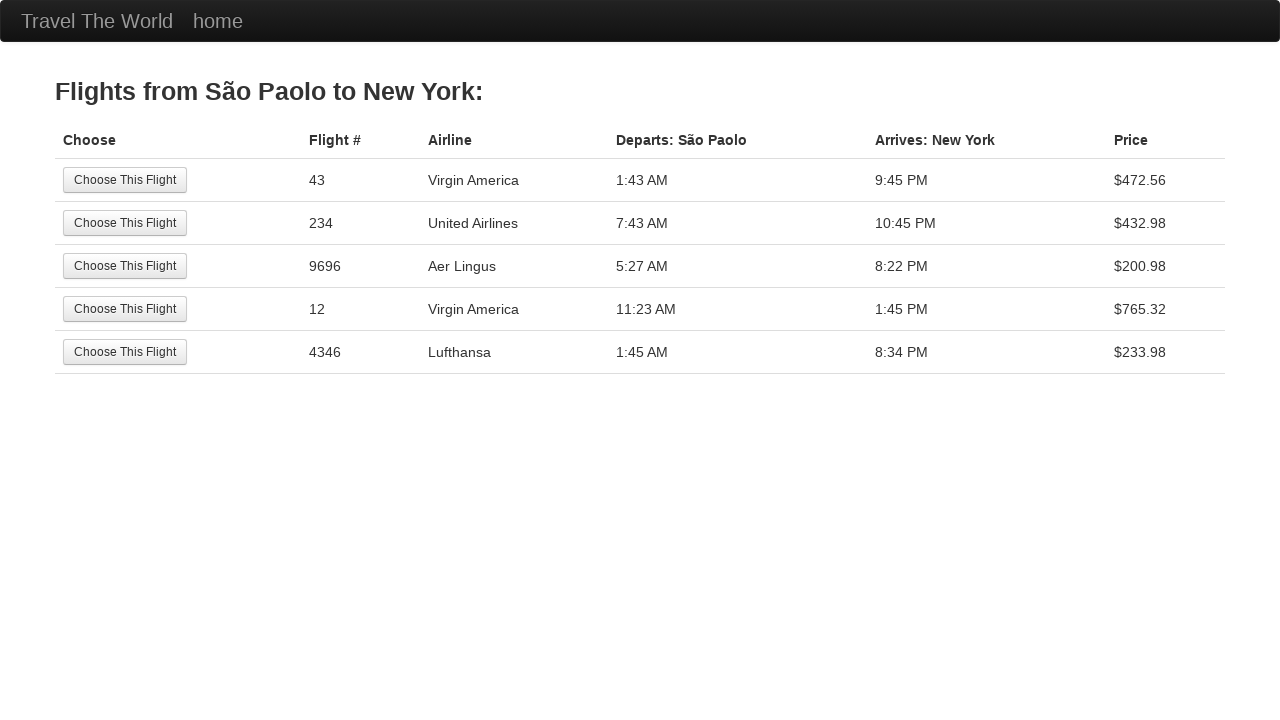

Flights header loaded and visible
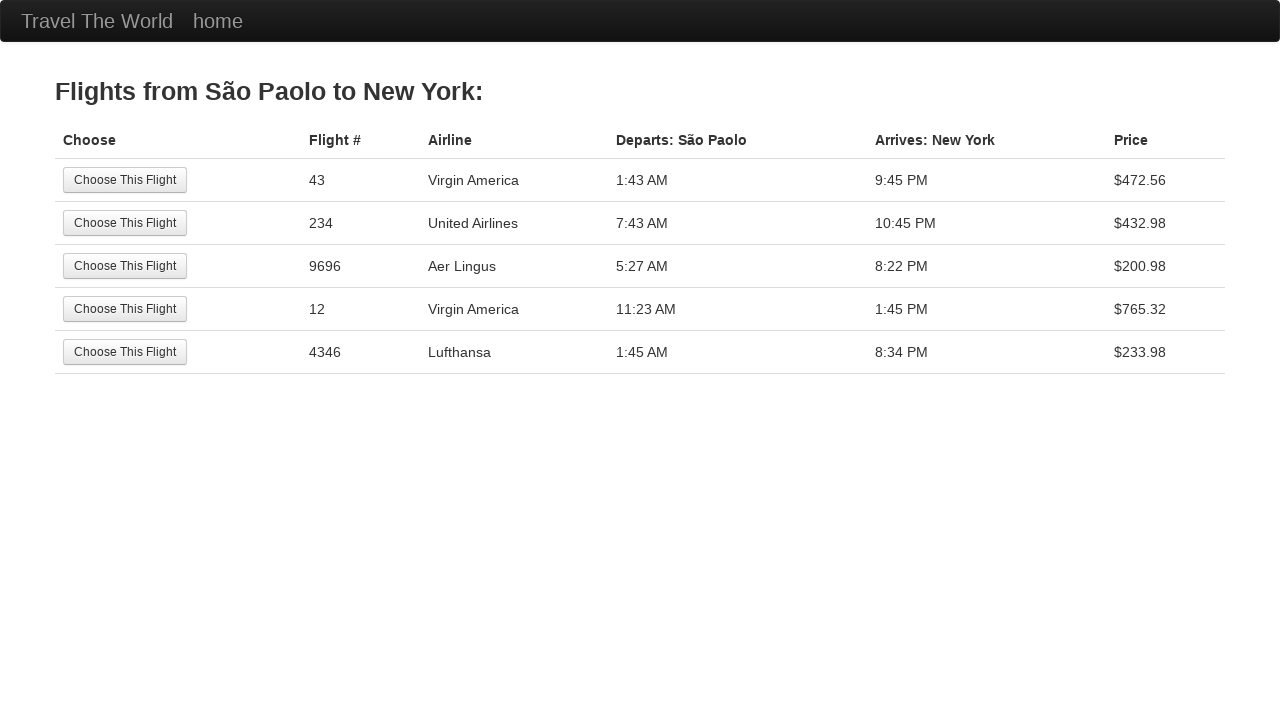

Selected the first available flight at (125, 180) on tr:nth-child(1) .btn
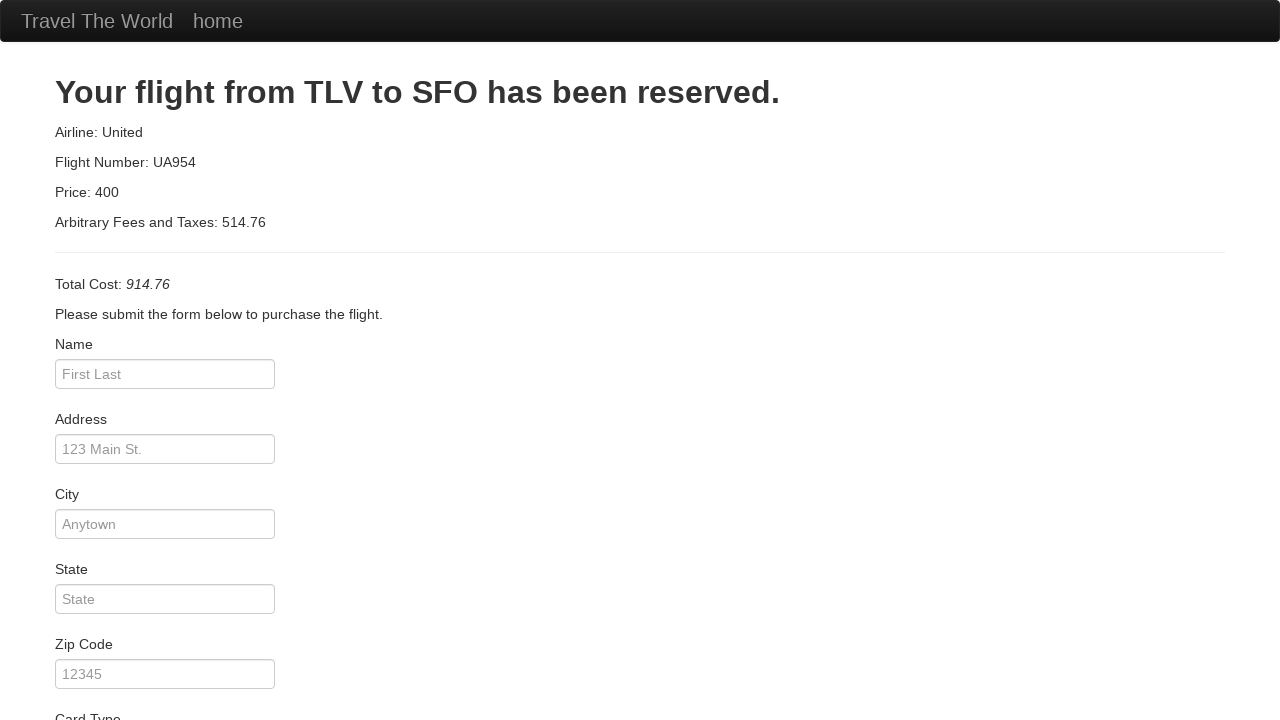

Clicked passenger name field at (165, 374) on #inputName
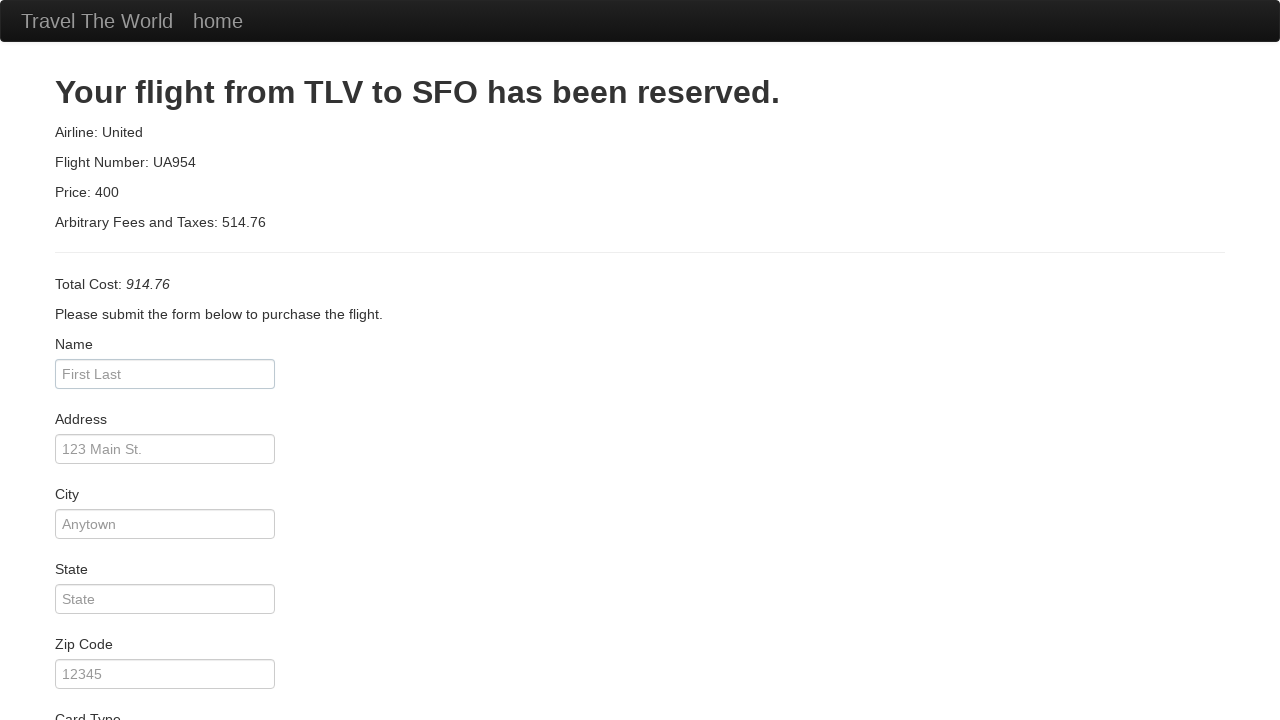

Entered passenger name 'Juca' on #inputName
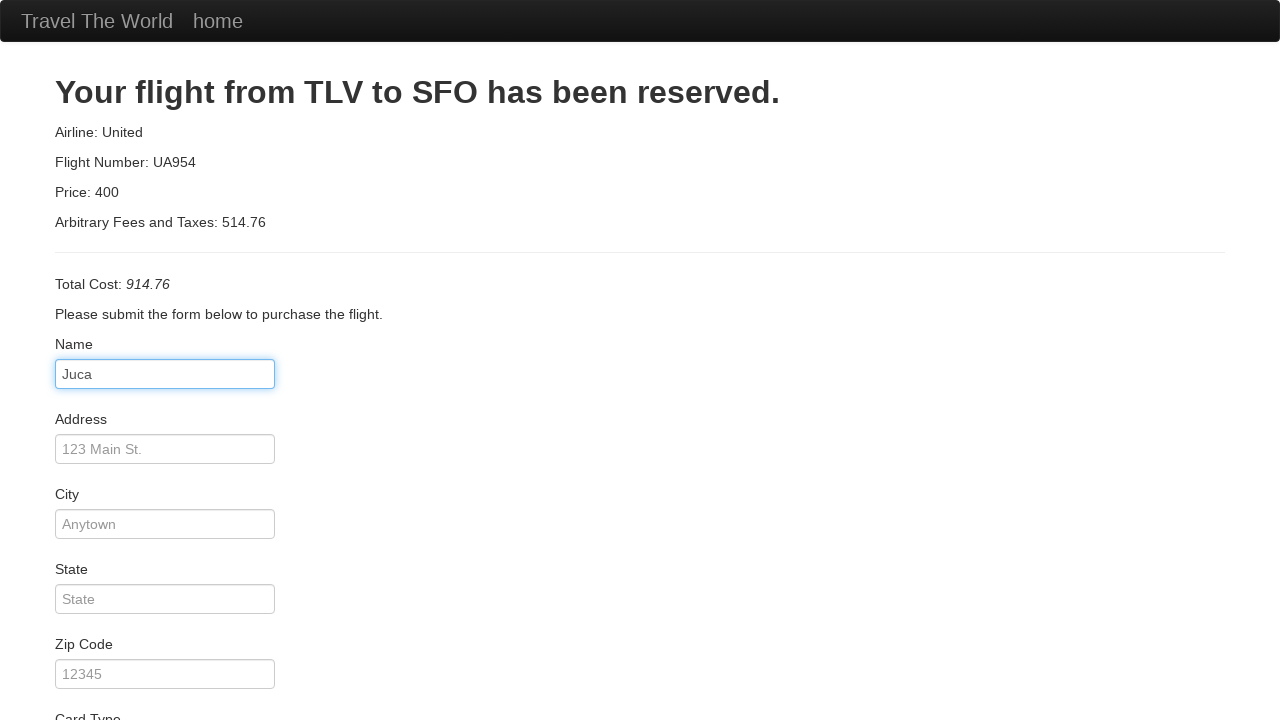

Clicked address field at (165, 449) on #address
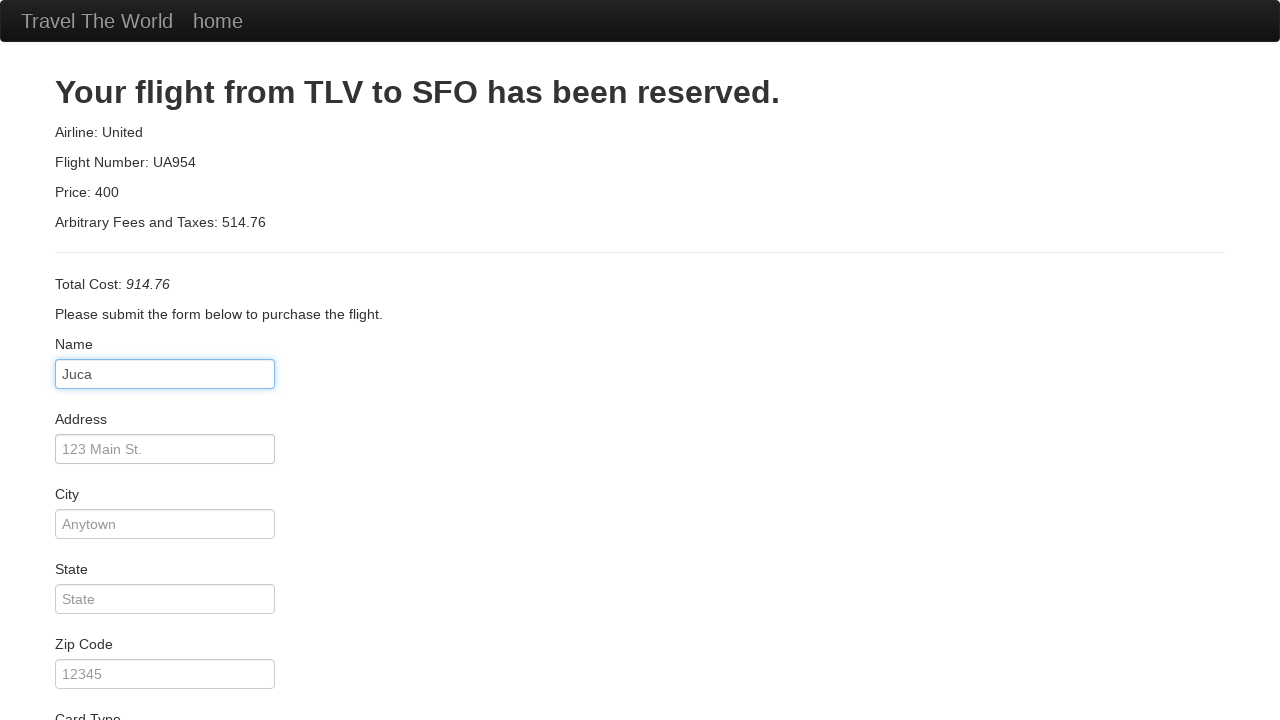

Clicked card type dropdown at (165, 360) on #cardType
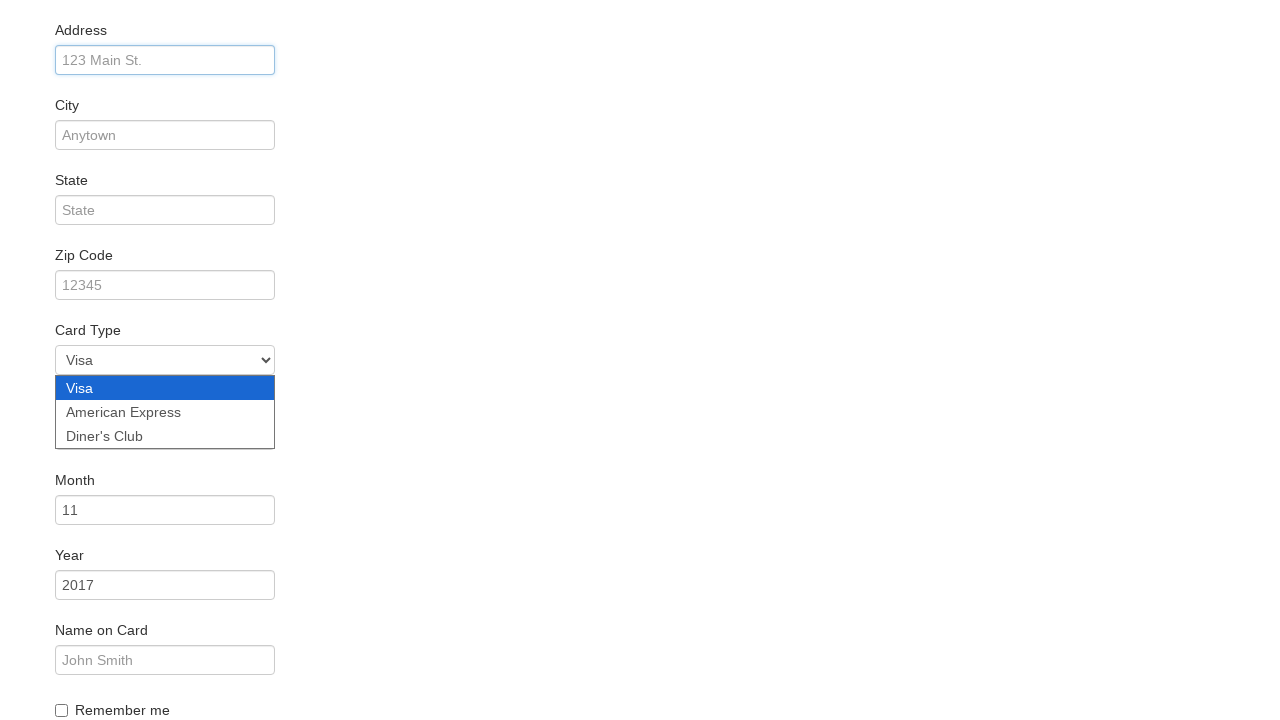

Selected American Express as card type on #cardType
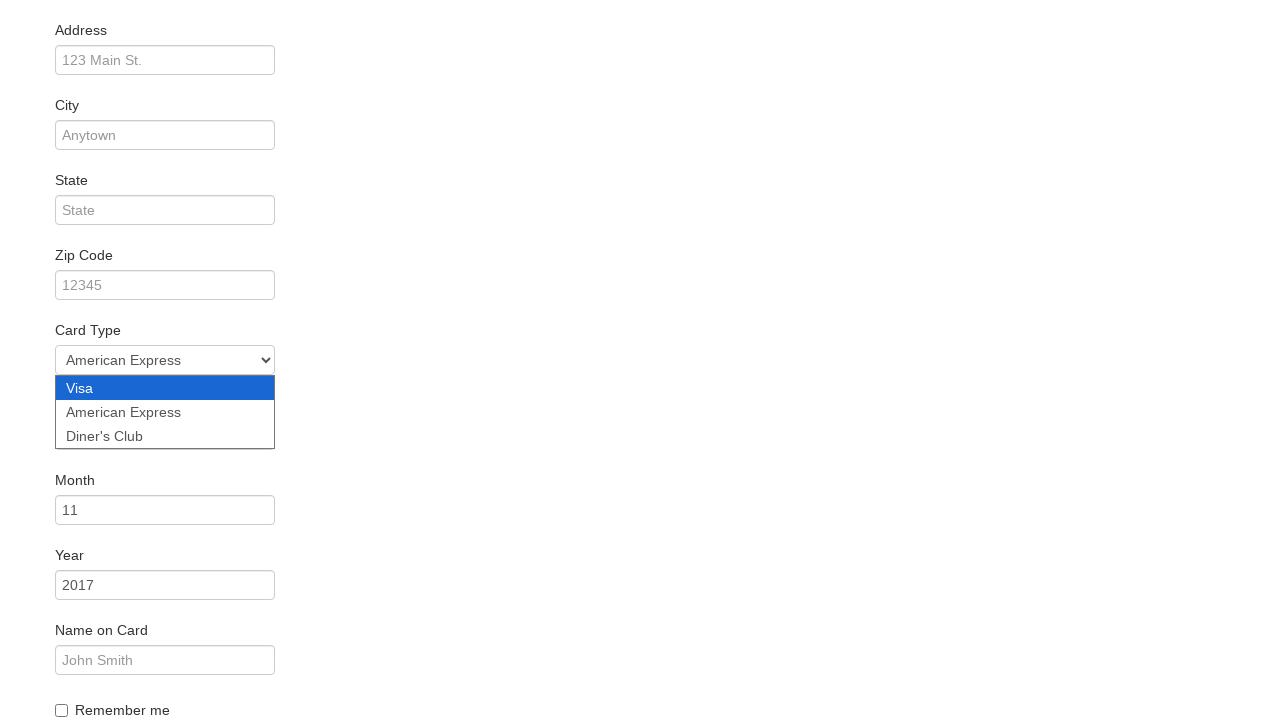

Checked Remember Me checkbox at (62, 710) on #rememberMe
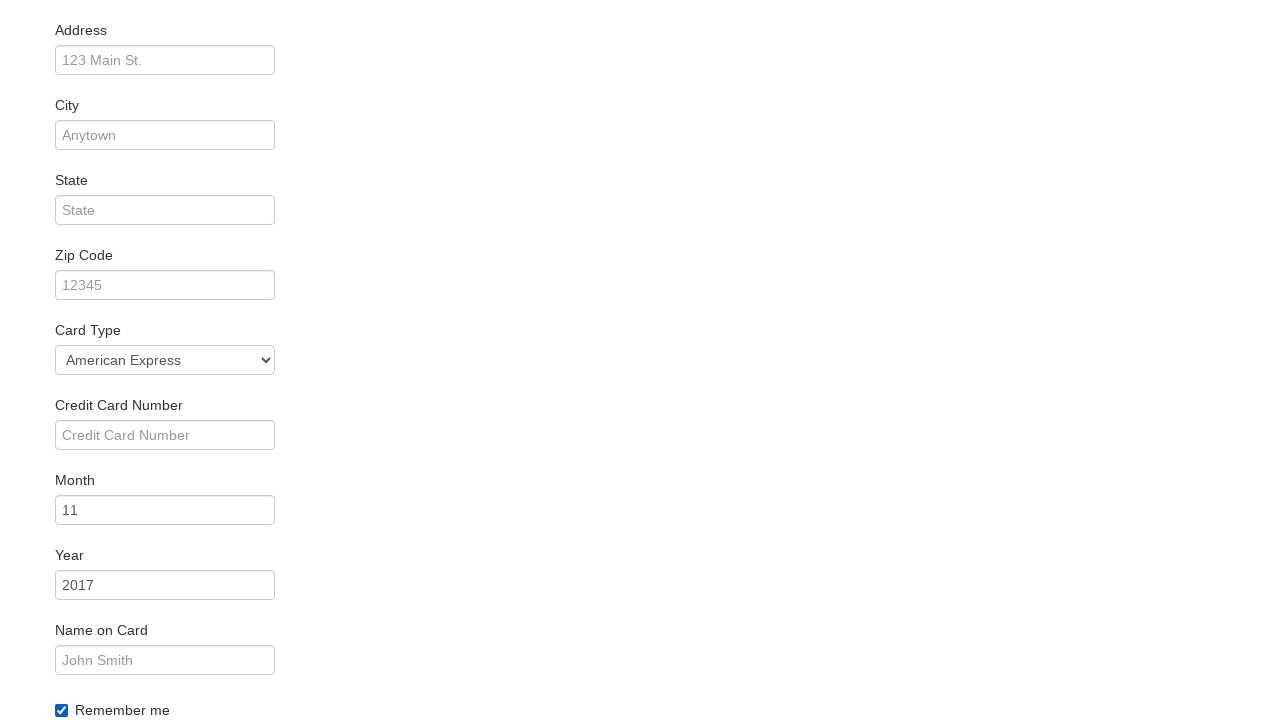

Clicked Purchase Flight button to complete booking at (118, 685) on .btn-primary
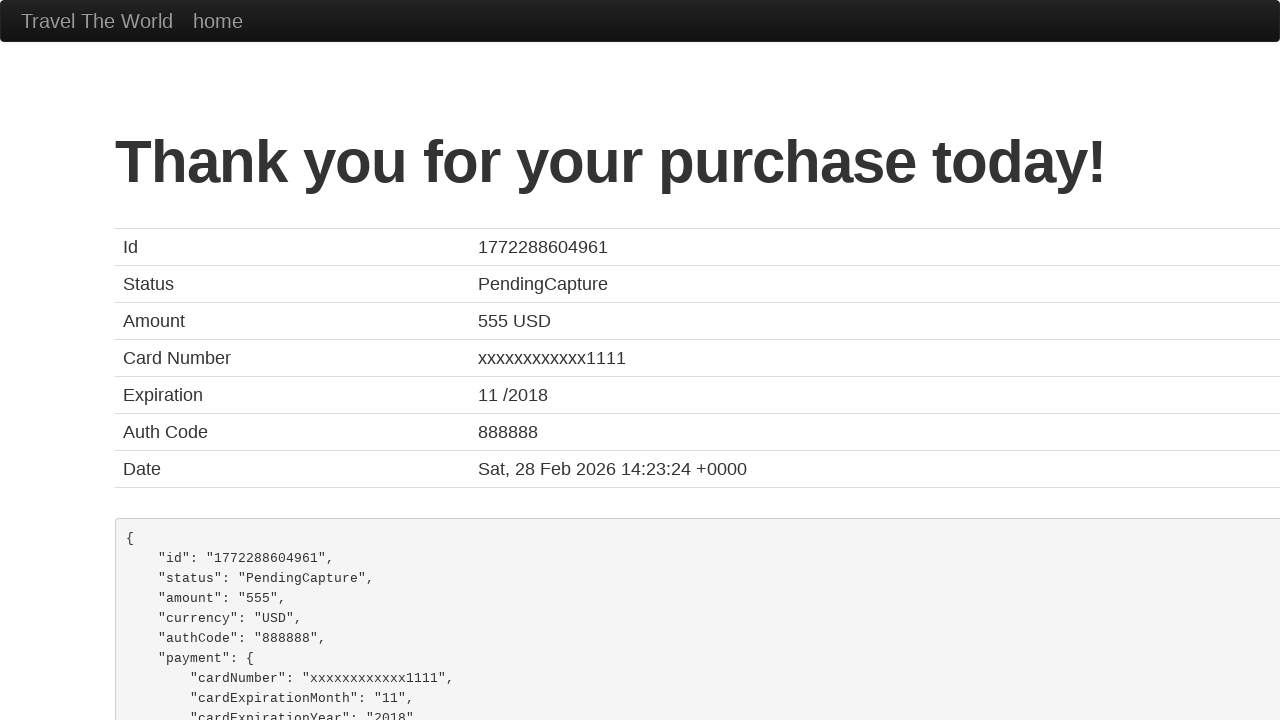

Purchase confirmation page loaded
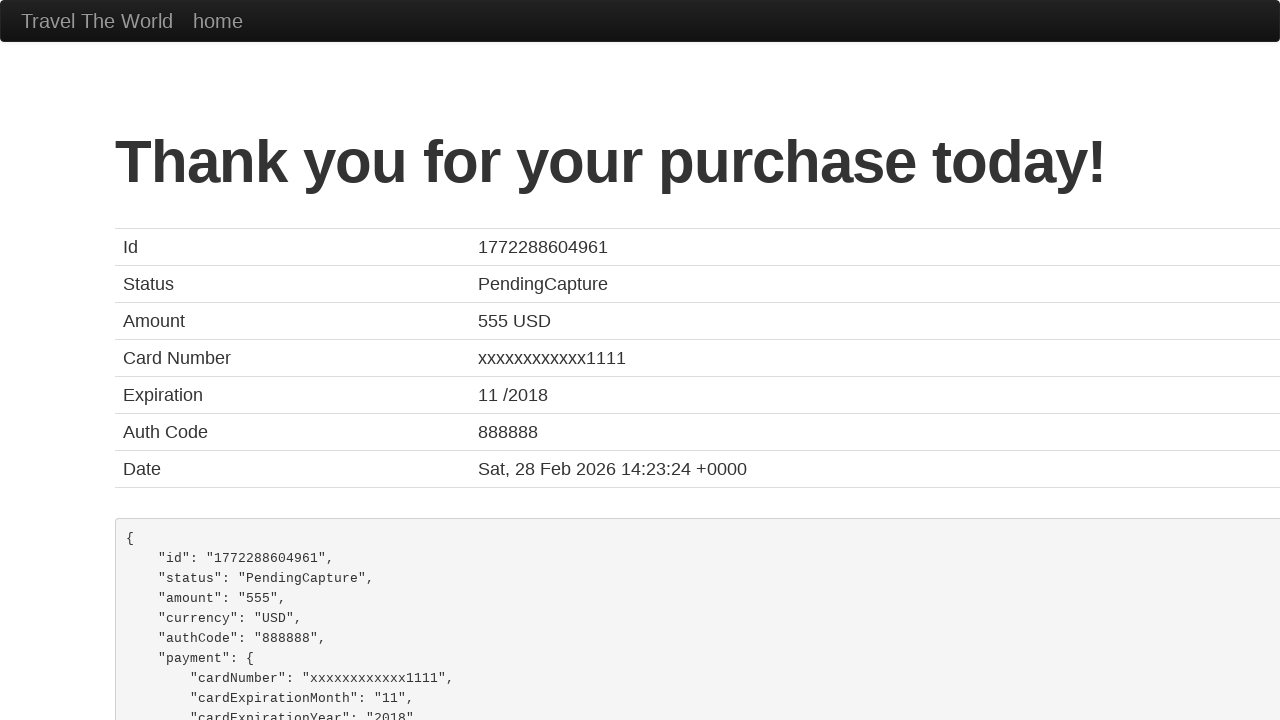

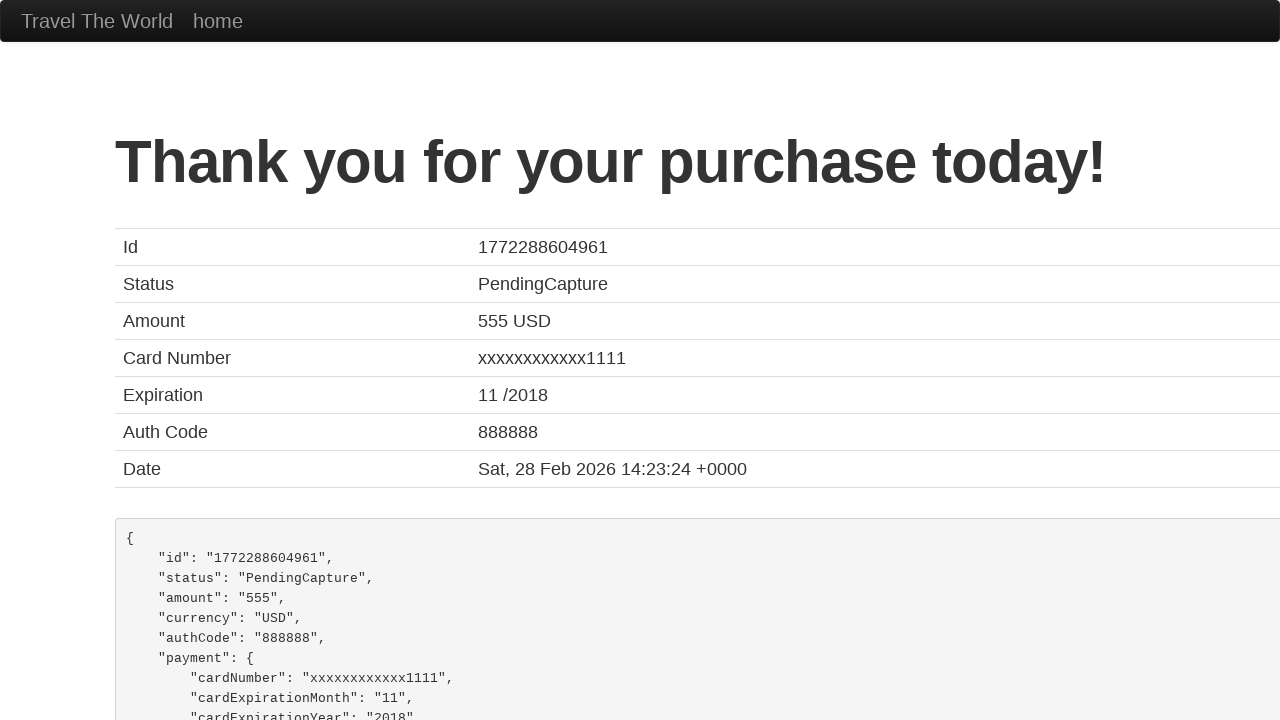